Tests text input by navigating to the inputs page and filling a number into the input field

Starting URL: https://the-internet.herokuapp.com

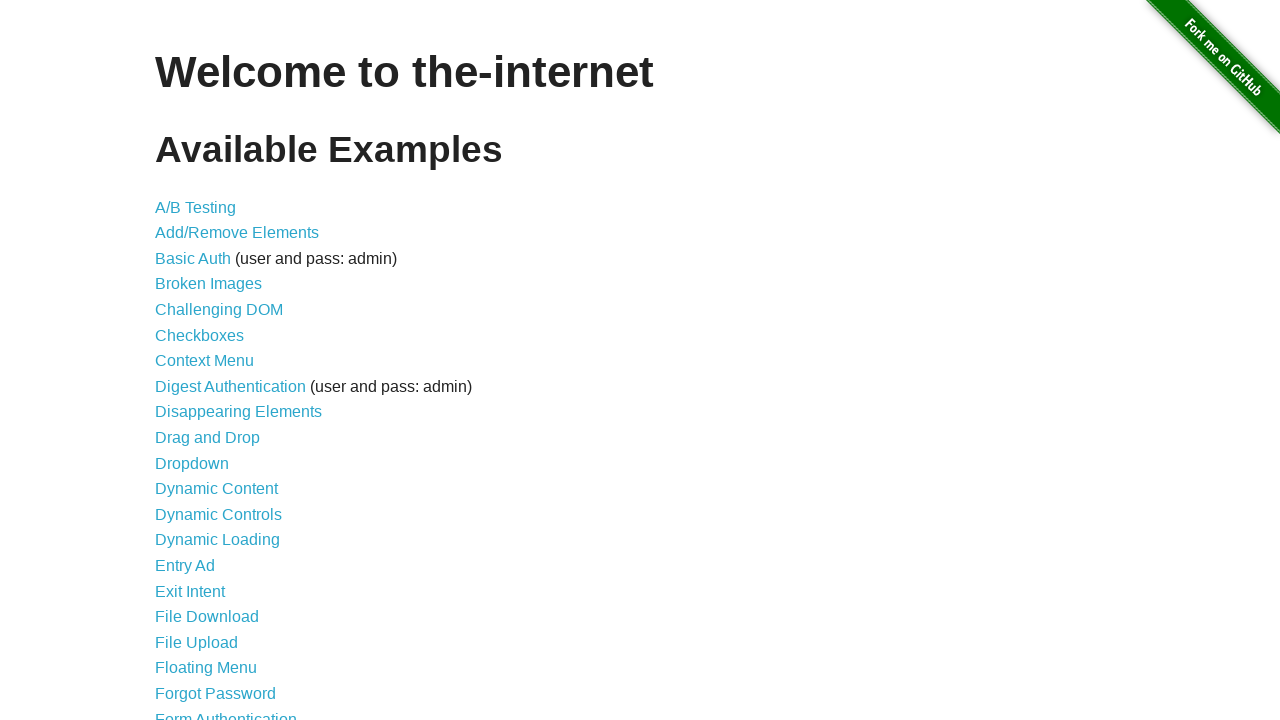

Clicked on Inputs menu option at (176, 361) on internal:text="Inputs"i
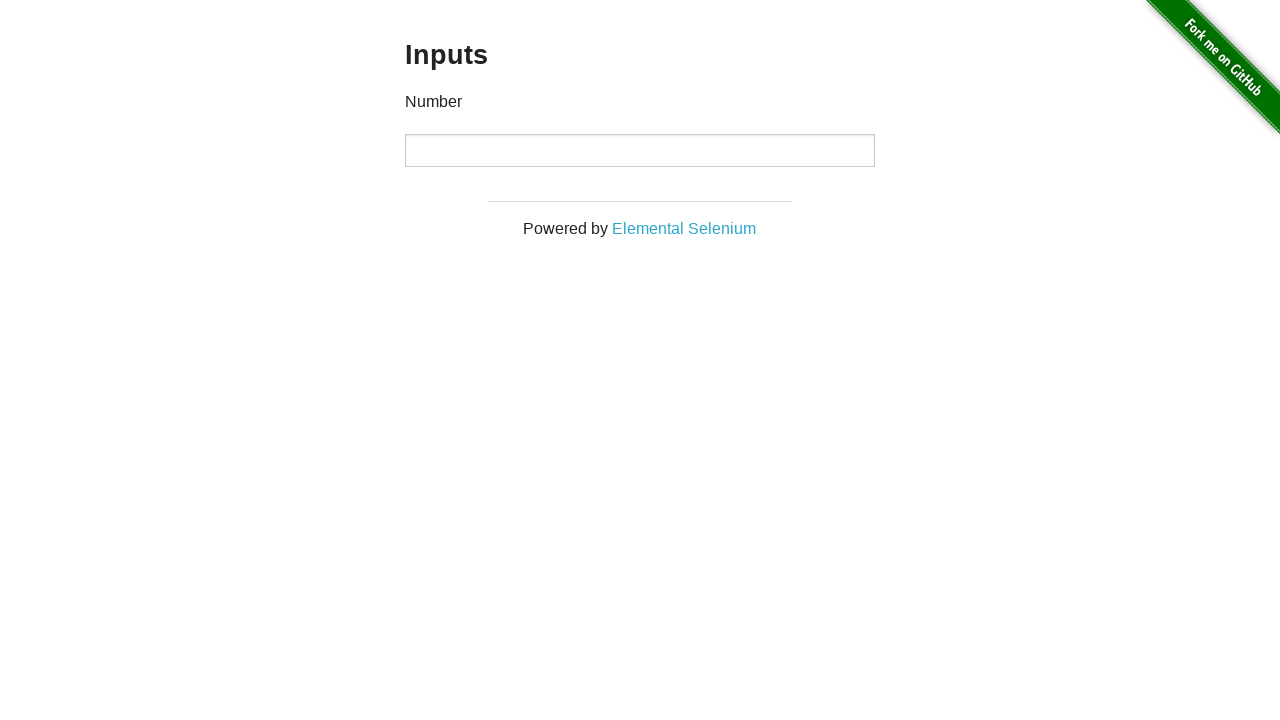

Filled input field with number 42857 on div.example input
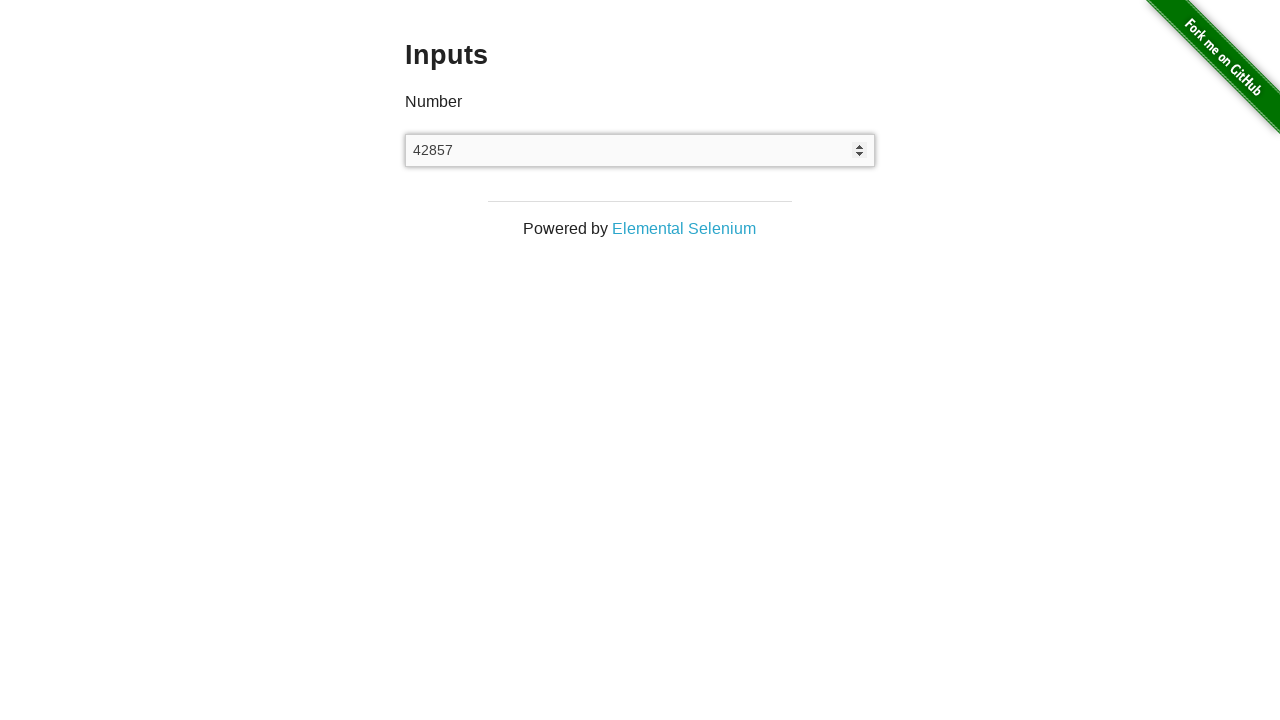

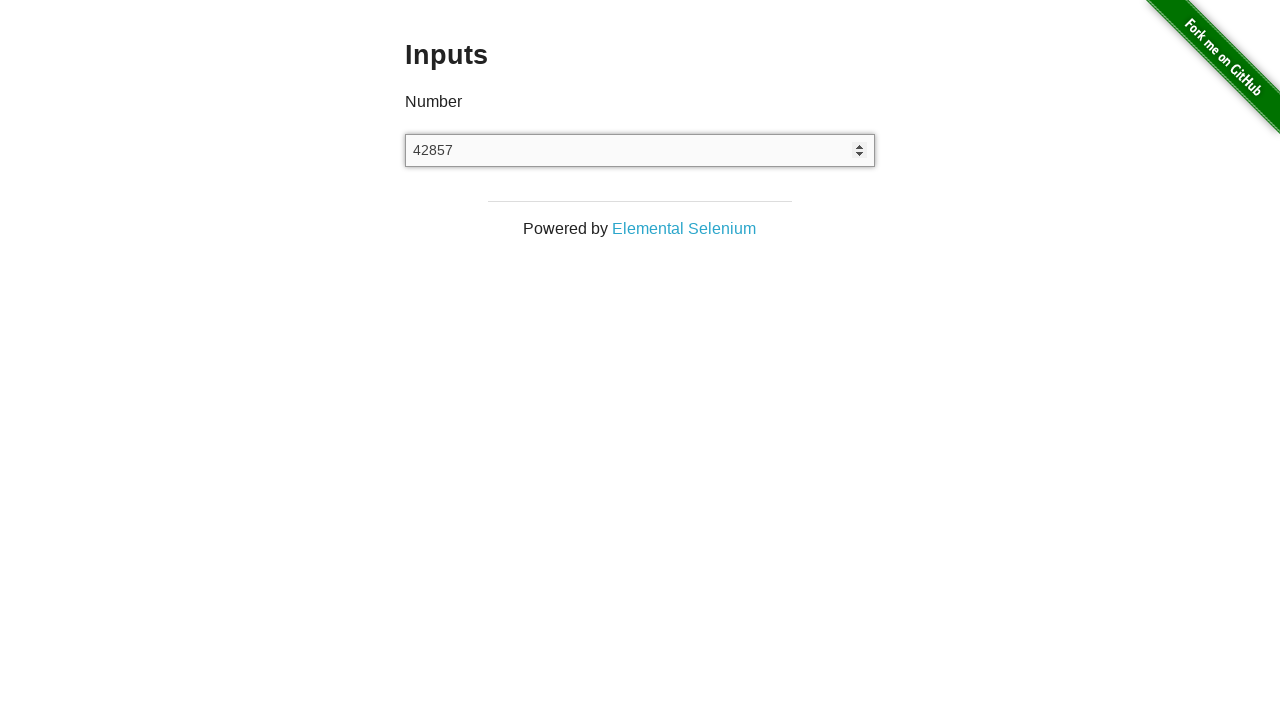